Solves a math challenge by extracting a value from an element's attribute, computing a logarithmic formula, filling in the answer, checking required checkboxes, and submitting the form.

Starting URL: http://suninjuly.github.io/get_attribute.html

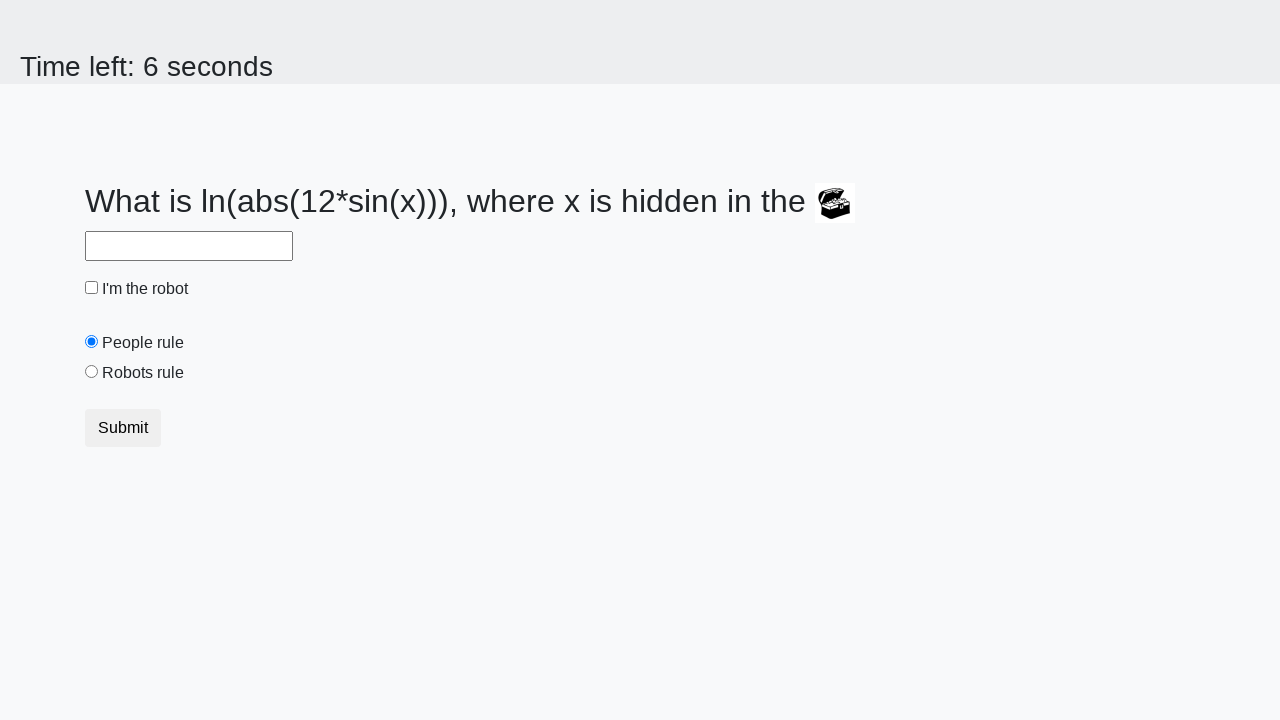

Located treasure element
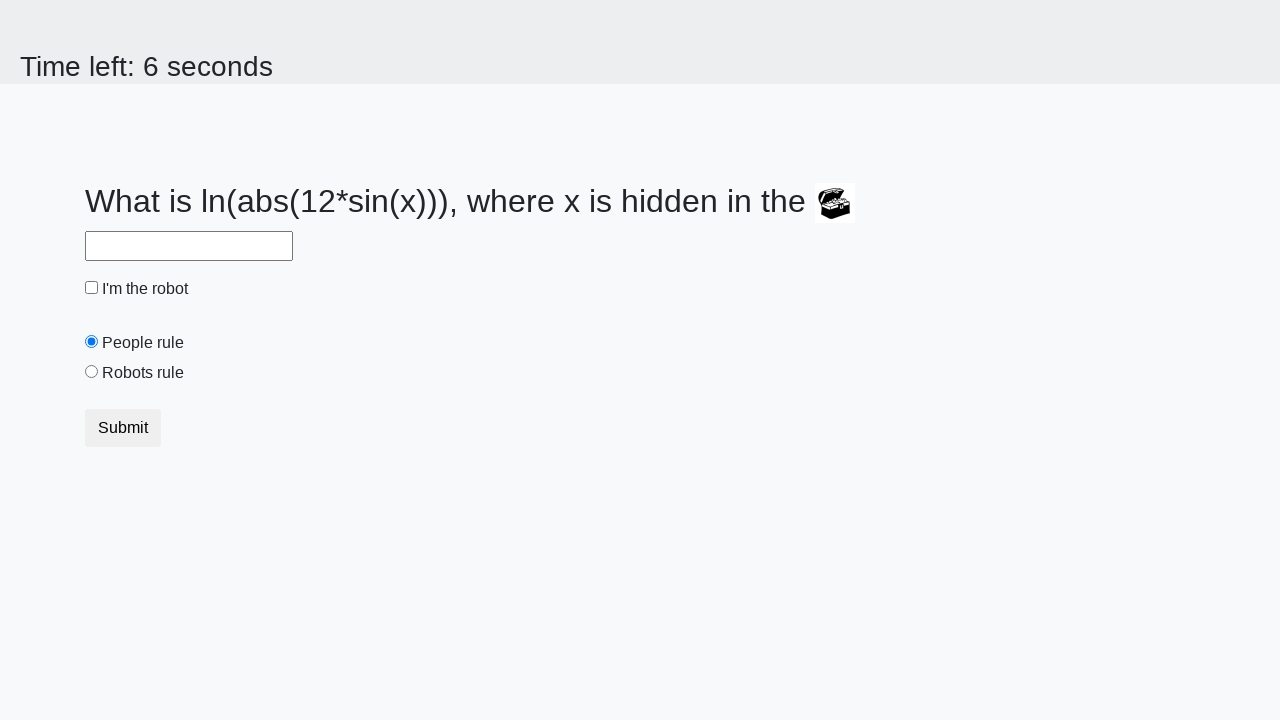

Extracted valuex attribute from treasure element
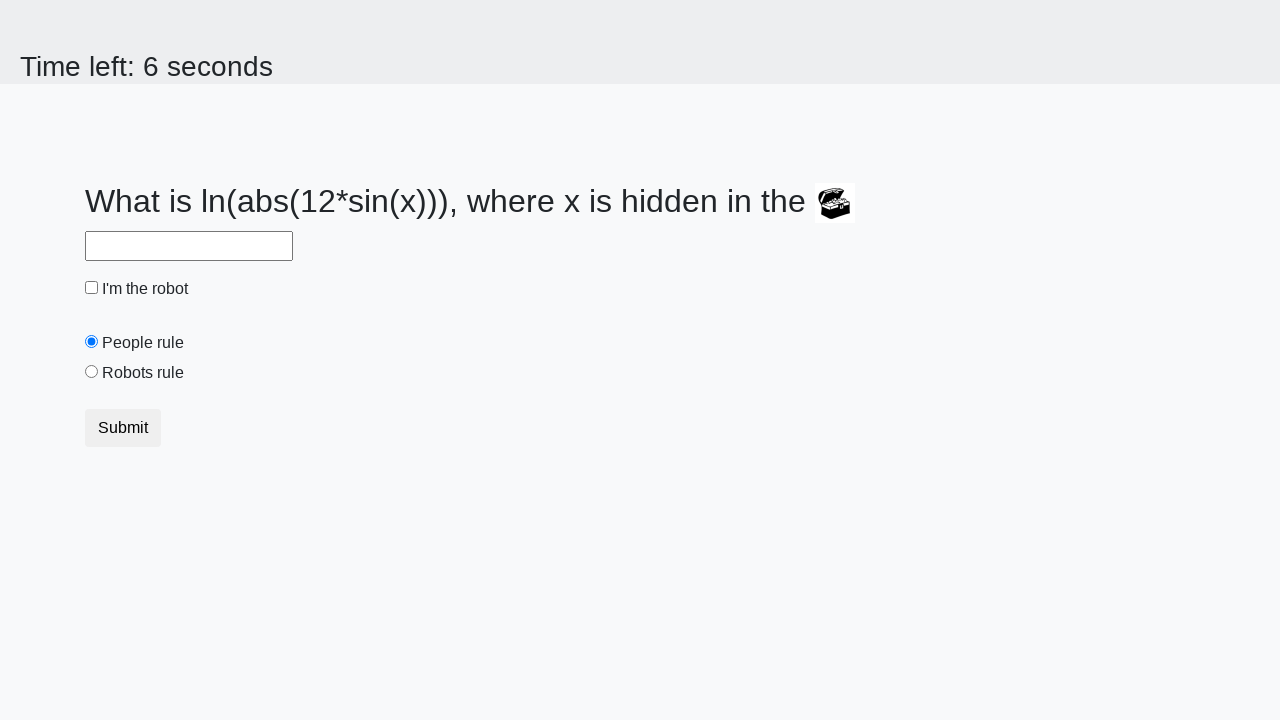

Calculated logarithmic formula result
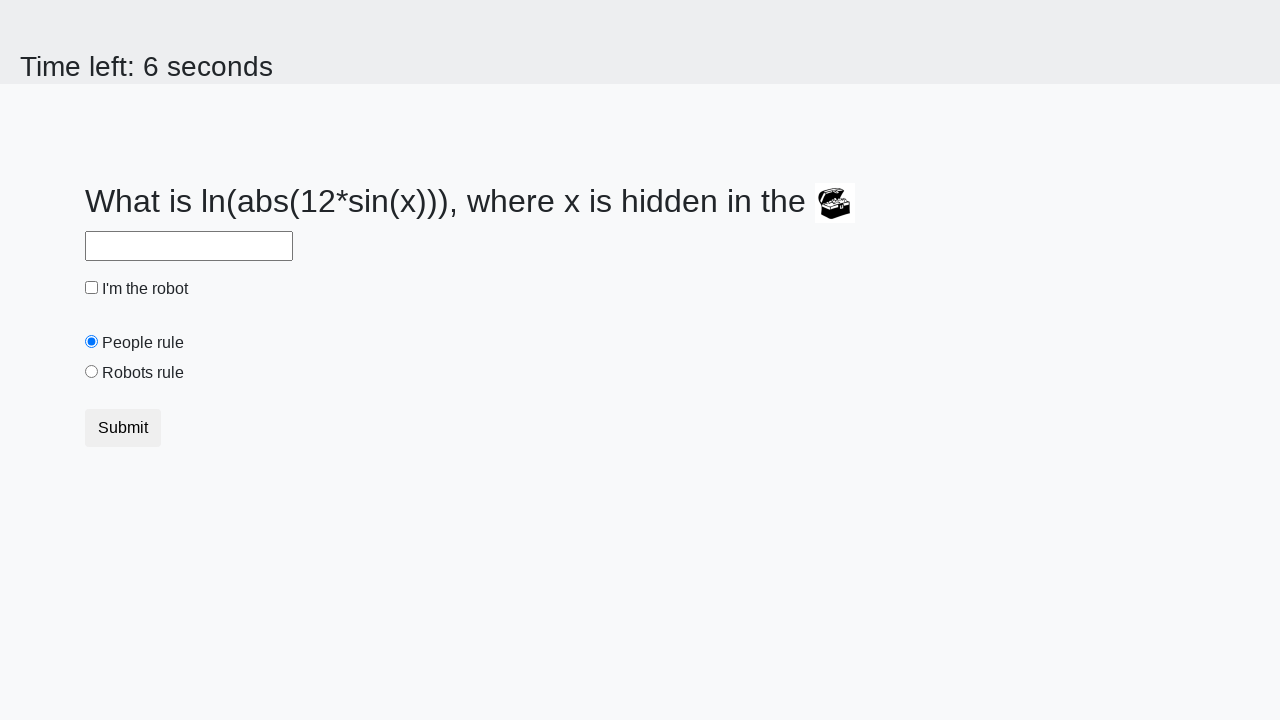

Filled answer field with calculated value on #answer
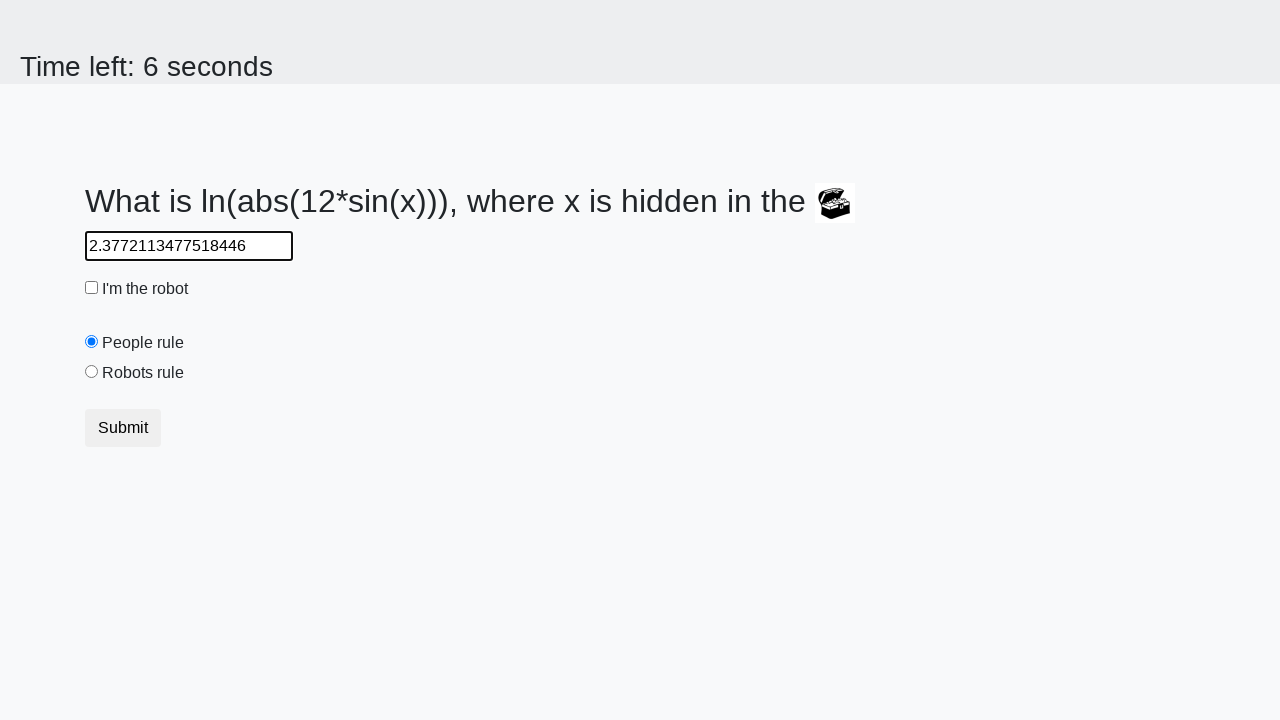

Checked the robot checkbox at (92, 288) on #robotCheckbox
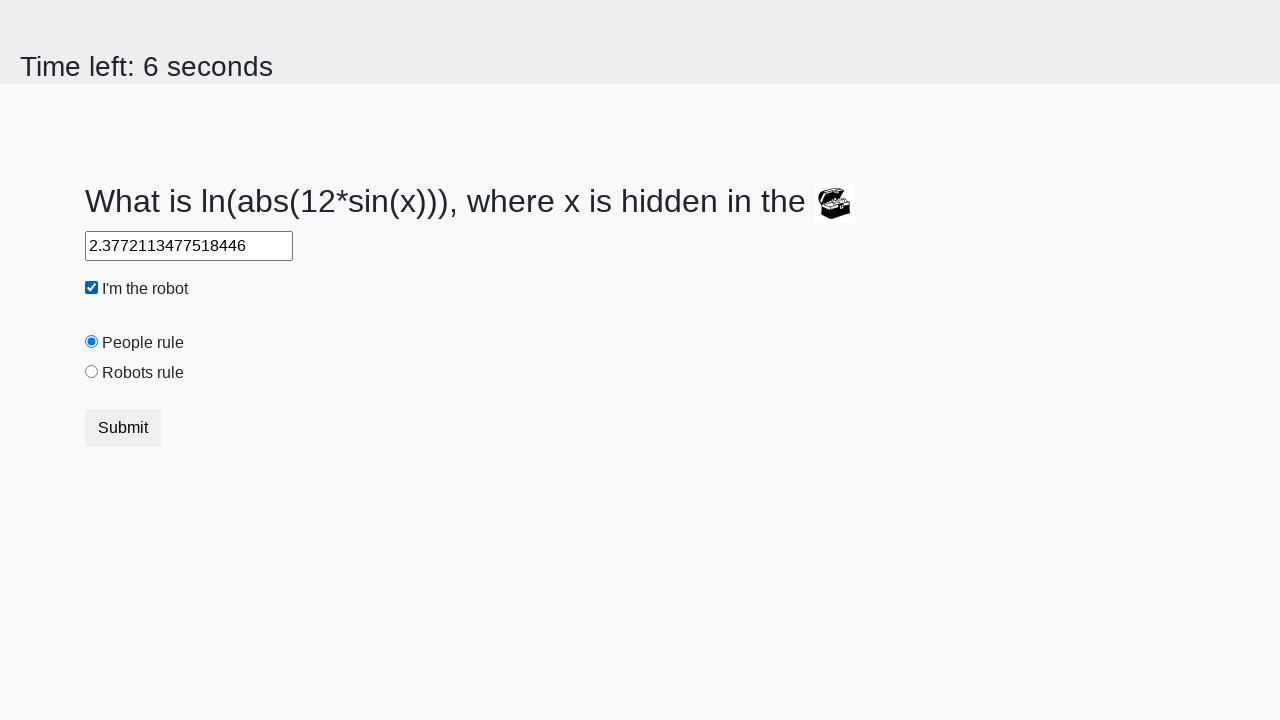

Checked the robots rule checkbox at (92, 372) on #robotsRule
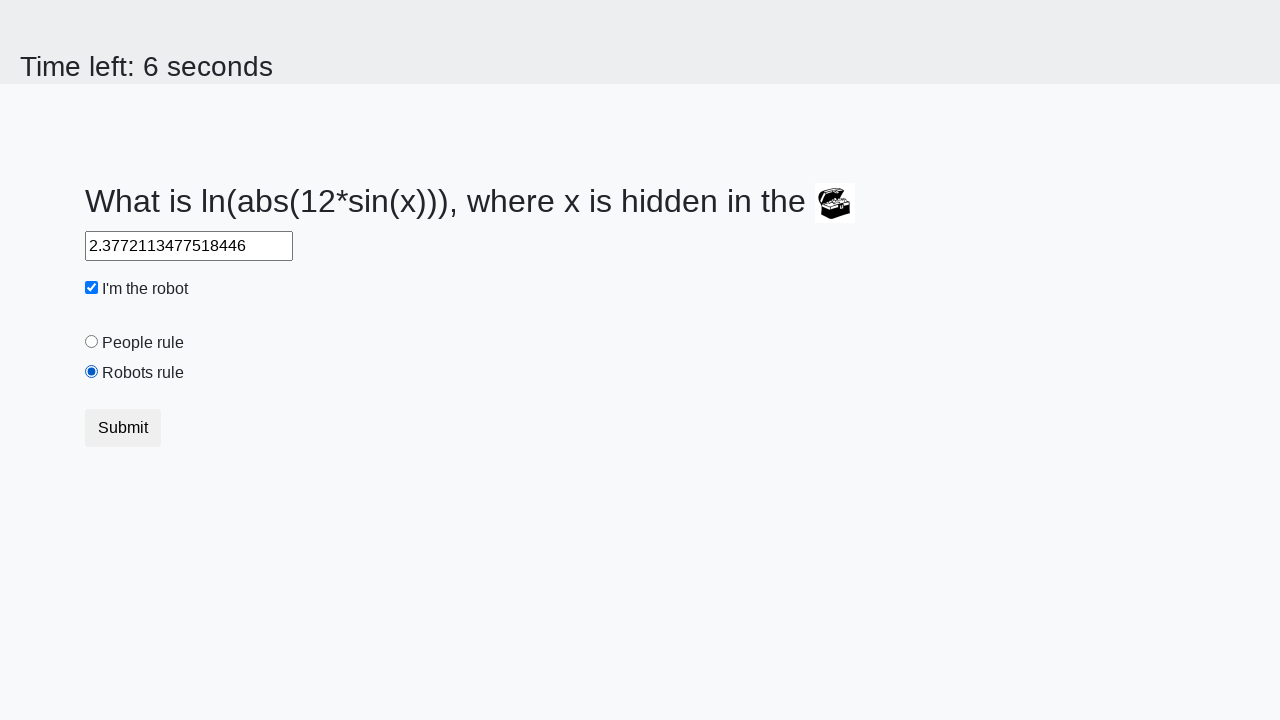

Clicked submit button to complete form at (123, 428) on button.btn
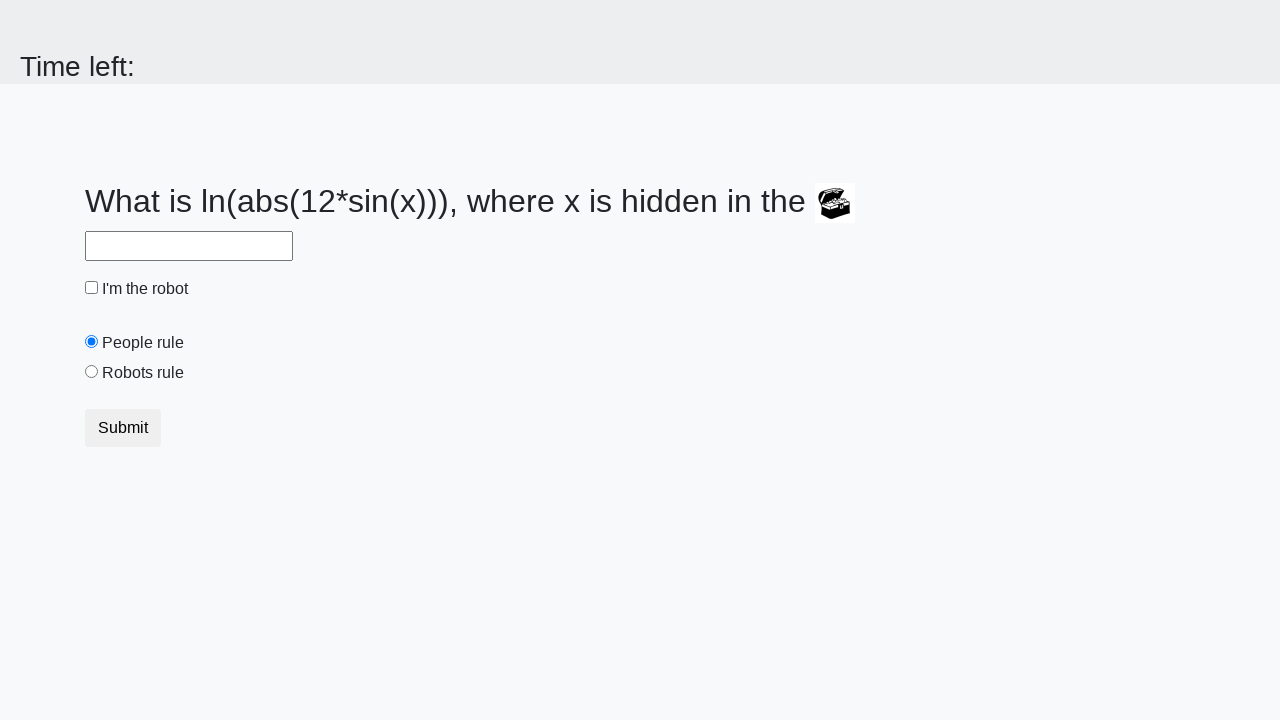

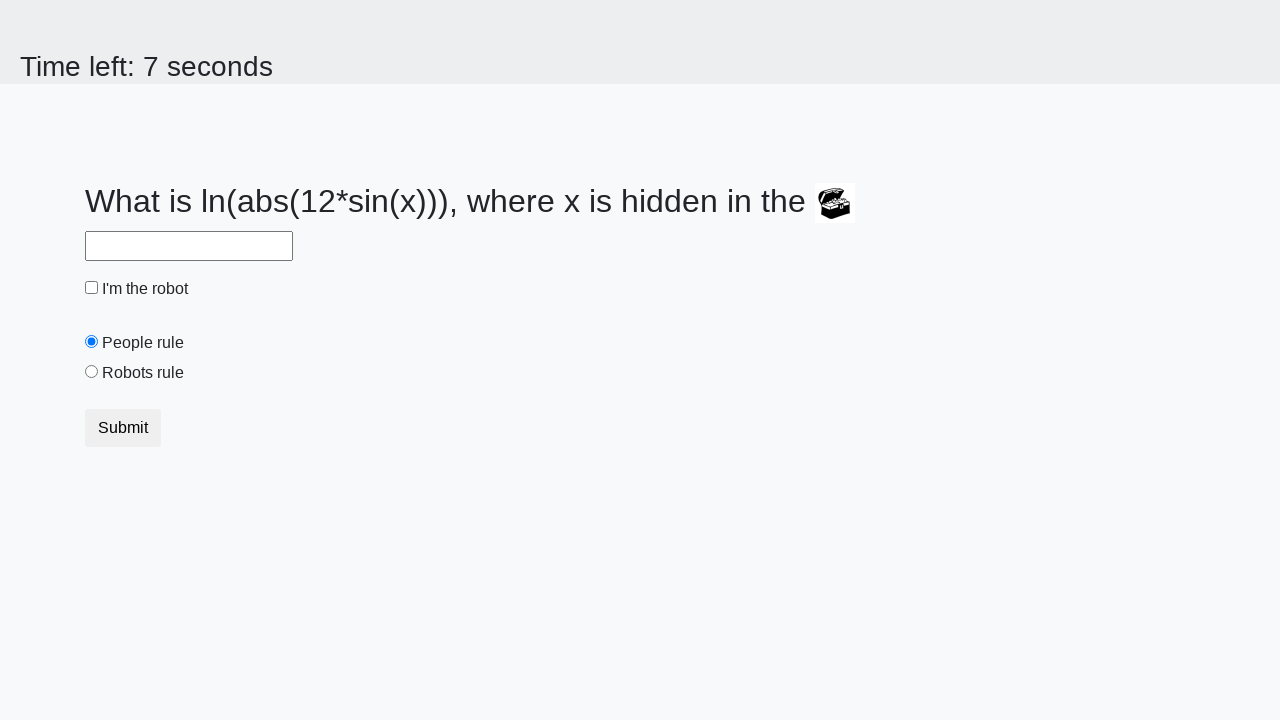